Tests user registration form by filling in personal details including first name, last name, address, email, phone number, gender selection, password, and submitting the form.

Starting URL: https://demo.automationtesting.in/Register.html

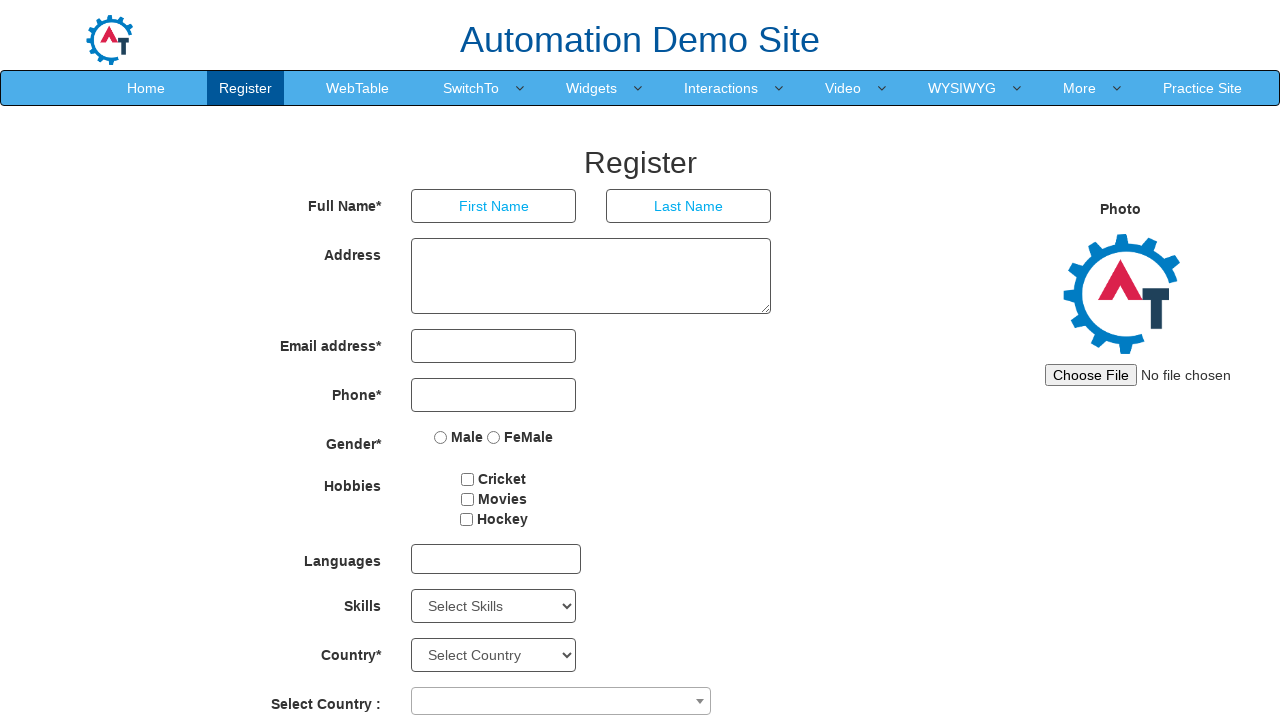

Clicked on registration tab at (246, 88) on a[href='Register.html']
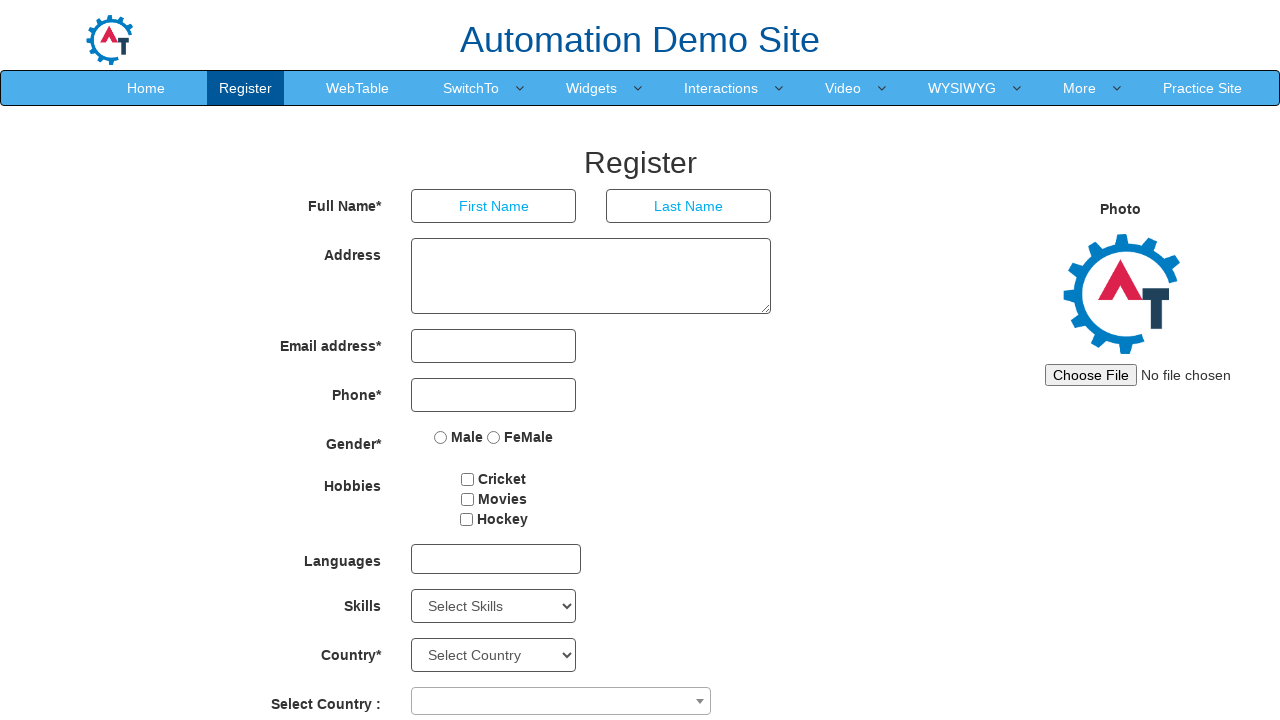

Filled in first name 'Marcus' on input[placeholder='First Name']
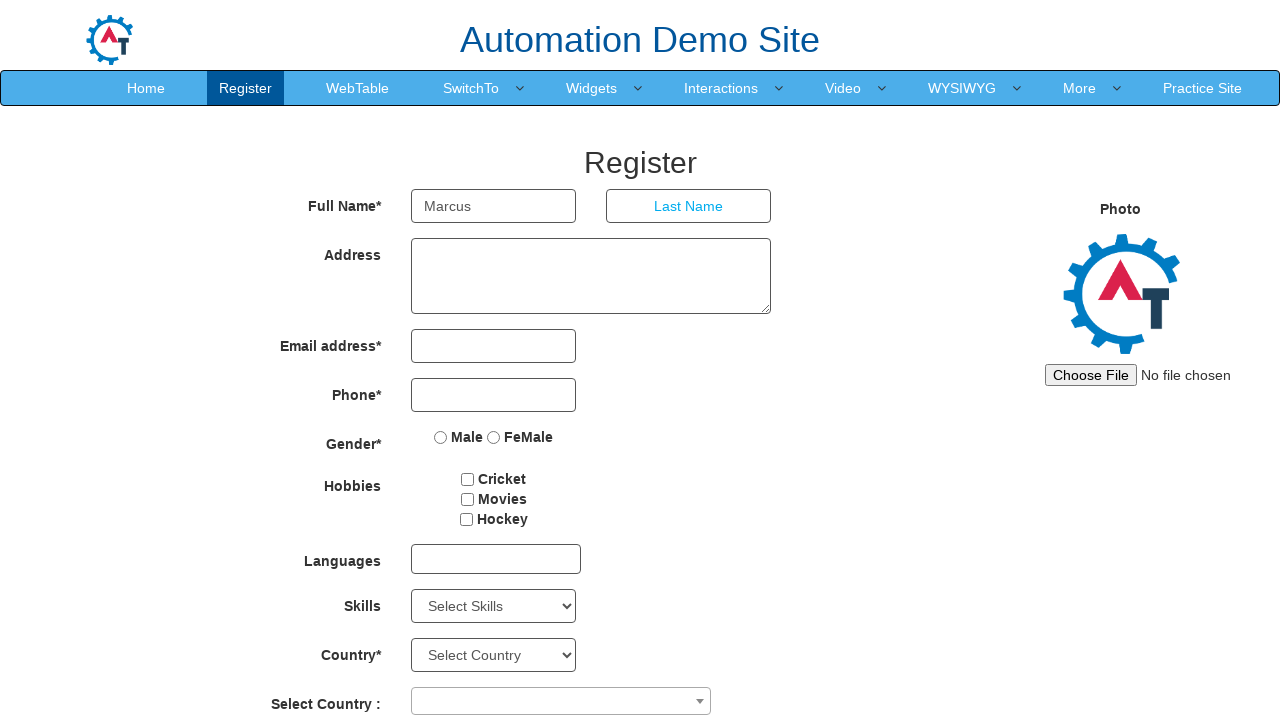

Filled in last name 'Thompson' on input[placeholder='Last Name']
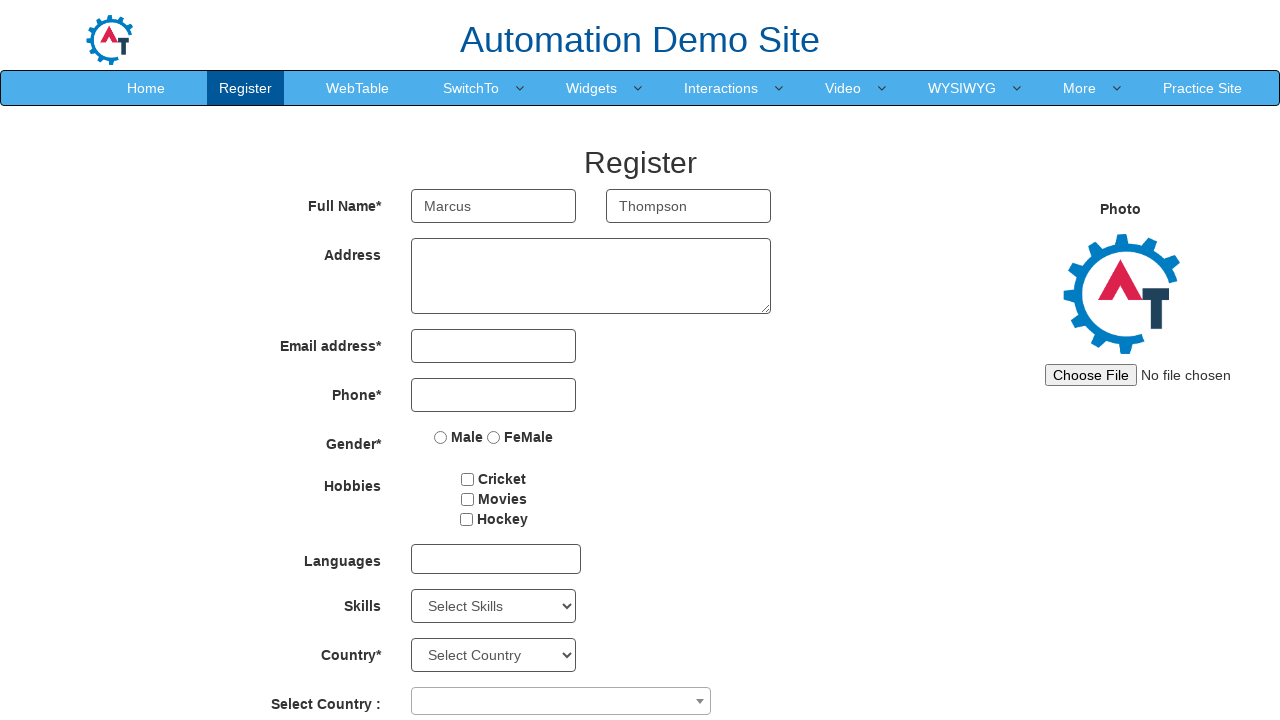

Filled in address '742 Evergreen Terrace, Springfield' on textarea[ng-model='Adress']
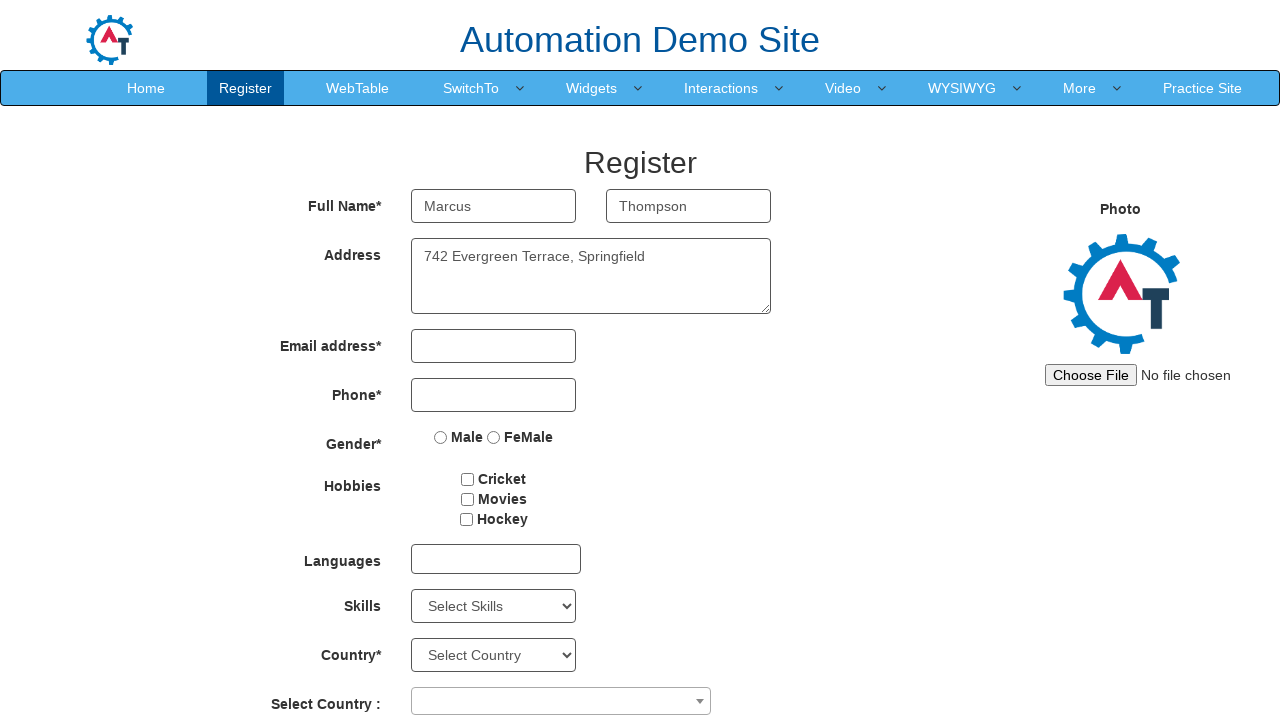

Filled in email 'marcus.thompson2024@example.com' on input[type='email']
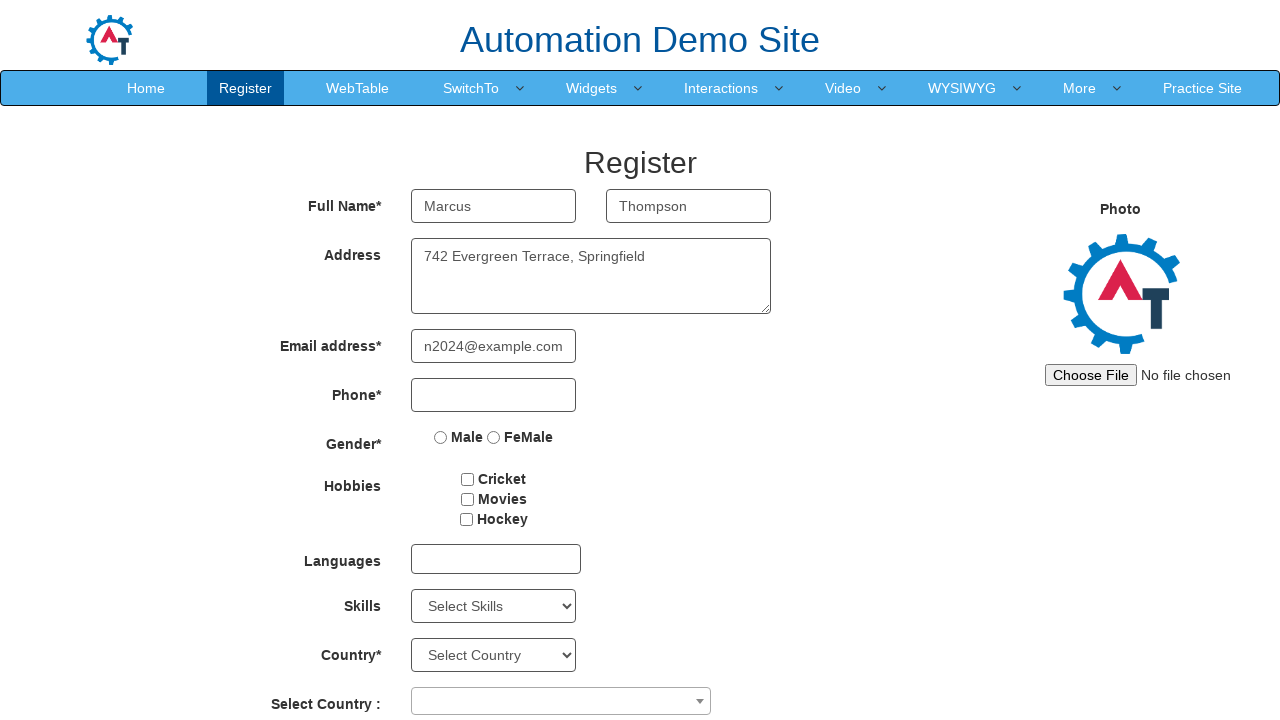

Filled in phone number '5551234567' on input[type='tel']
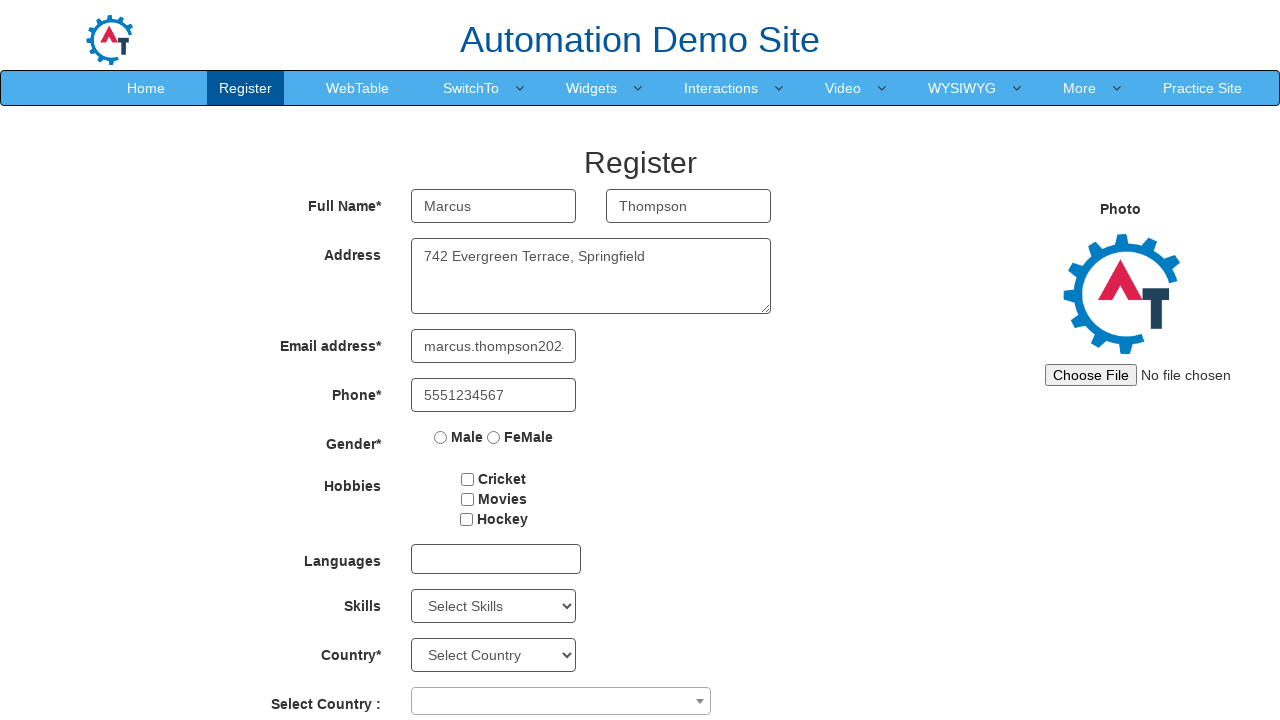

Selected 'Male' gender option at (441, 437) on input[value='Male']
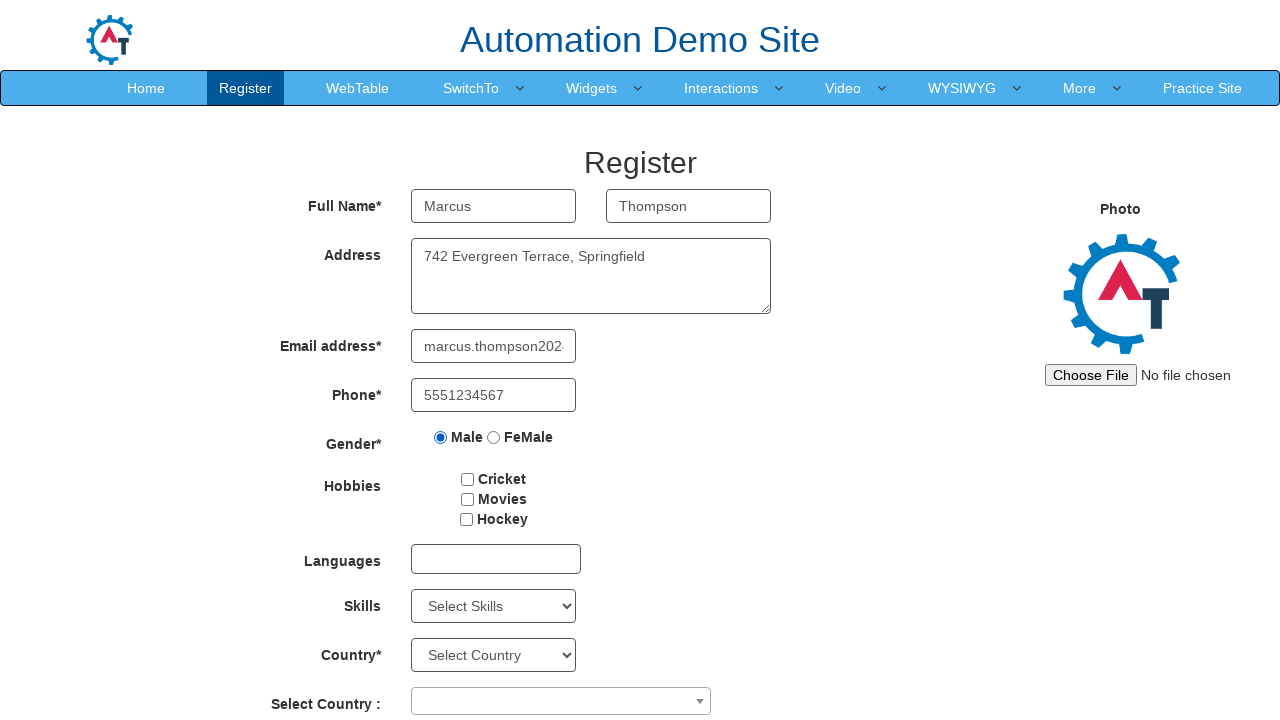

Filled in password field on input[id='firstpassword']
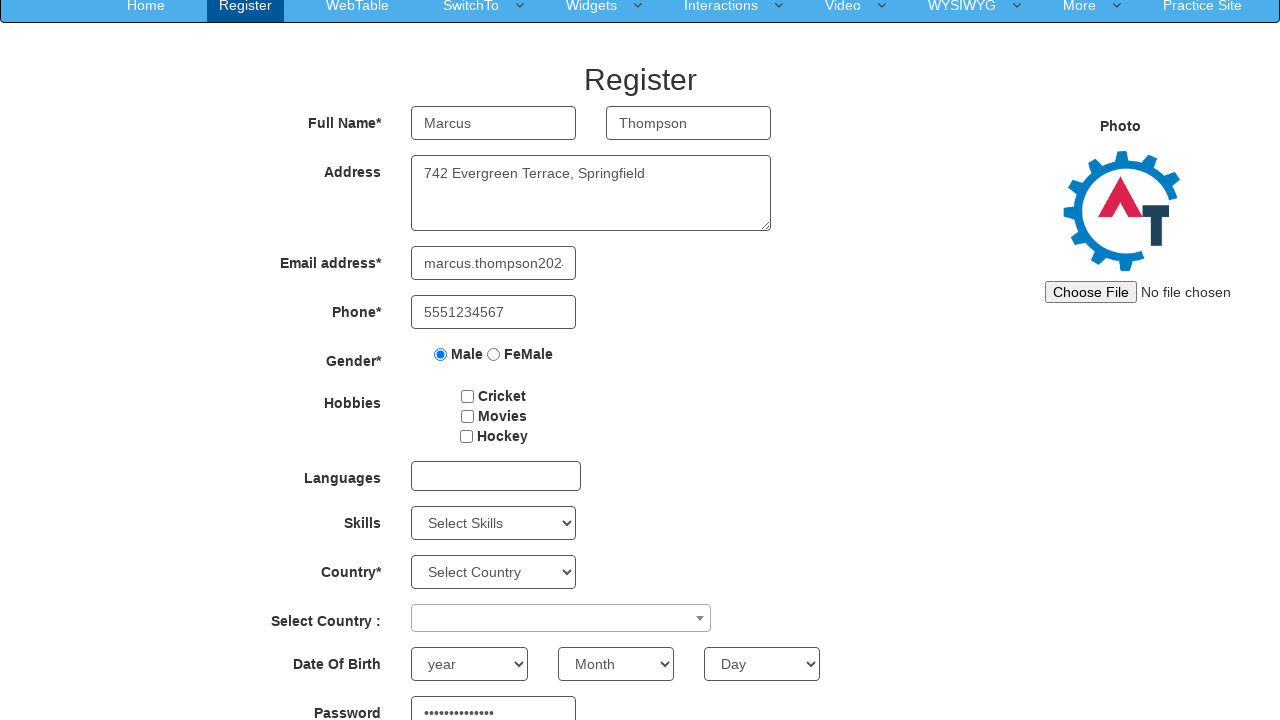

Filled in confirm password field on input[id='secondpassword']
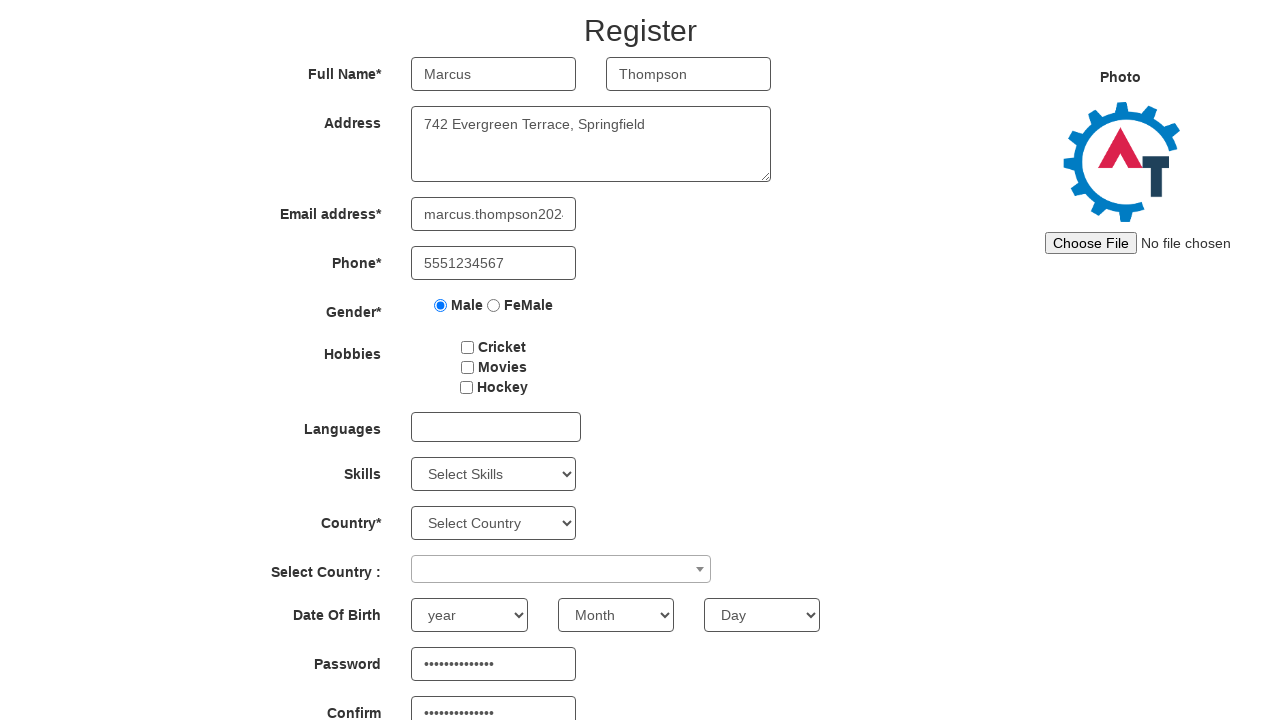

Clicked submit button to complete user registration at (572, 623) on button[id='submitbtn']
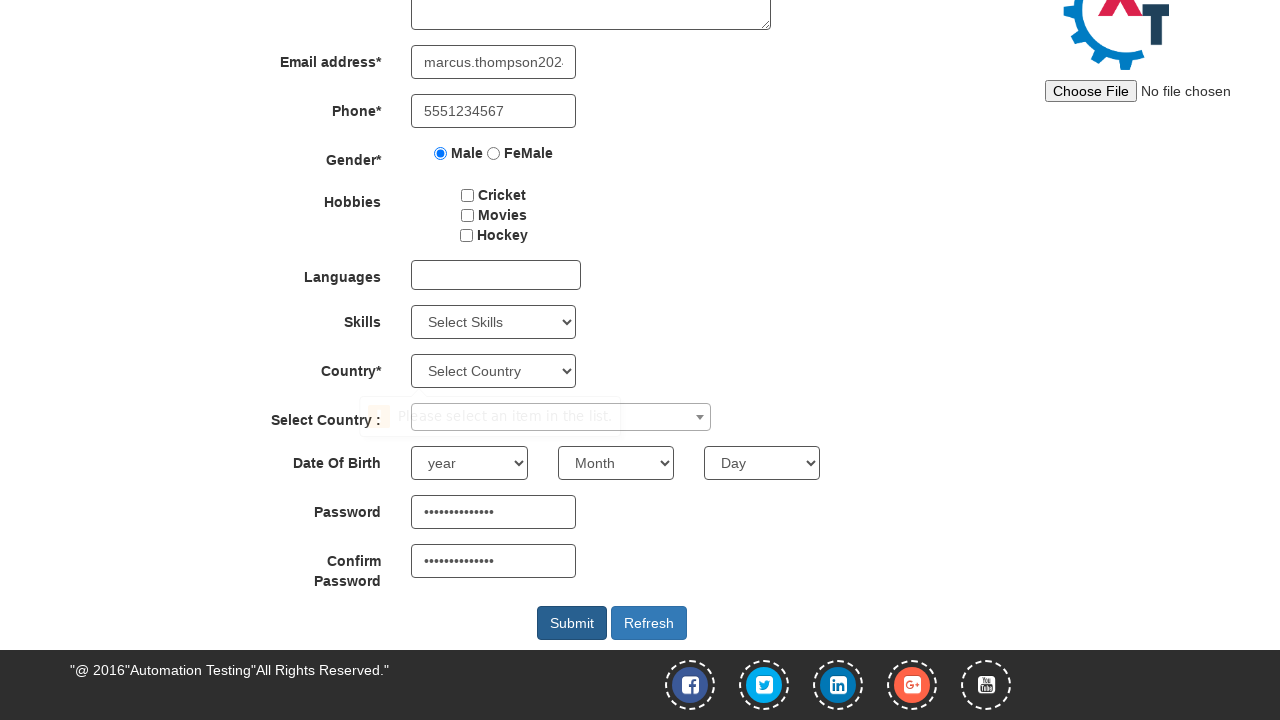

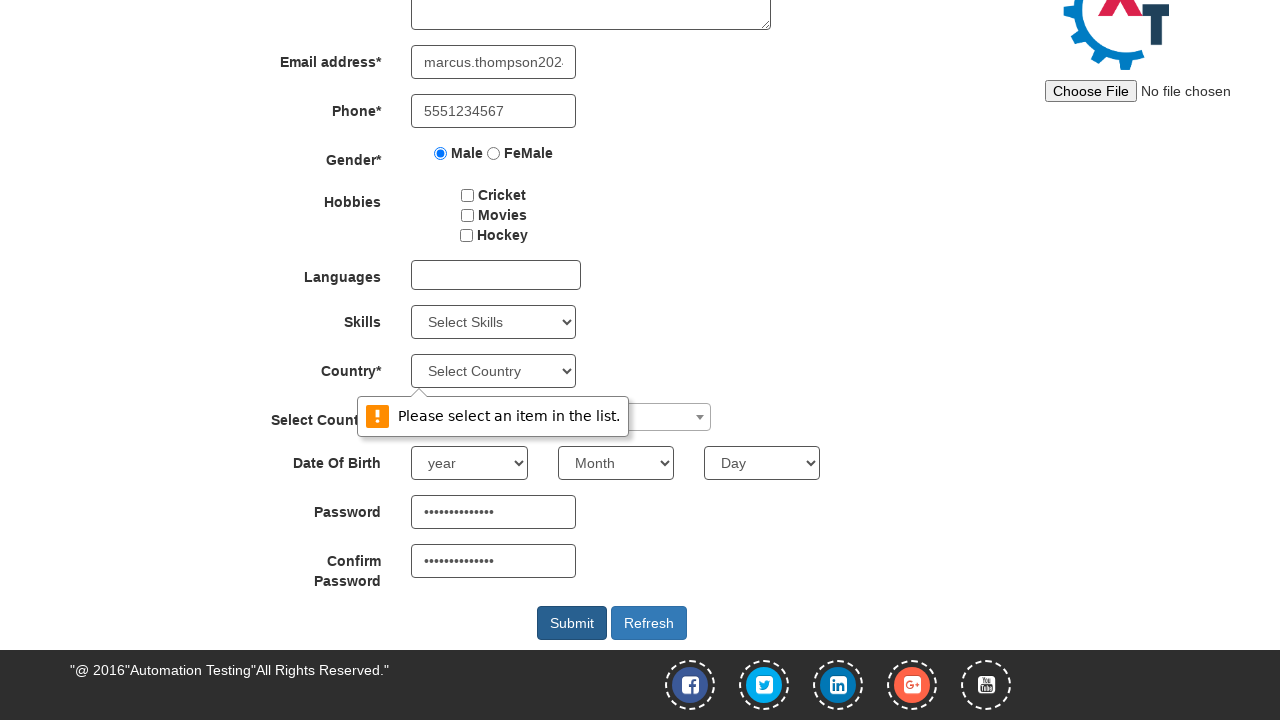